Tests a practice registration form by filling in personal details (name, email, phone), selecting gender, date of birth, subjects, hobbies, state/city, and submitting the form to verify the data appears correctly in the results table.

Starting URL: https://demoqa.com/automation-practice-form

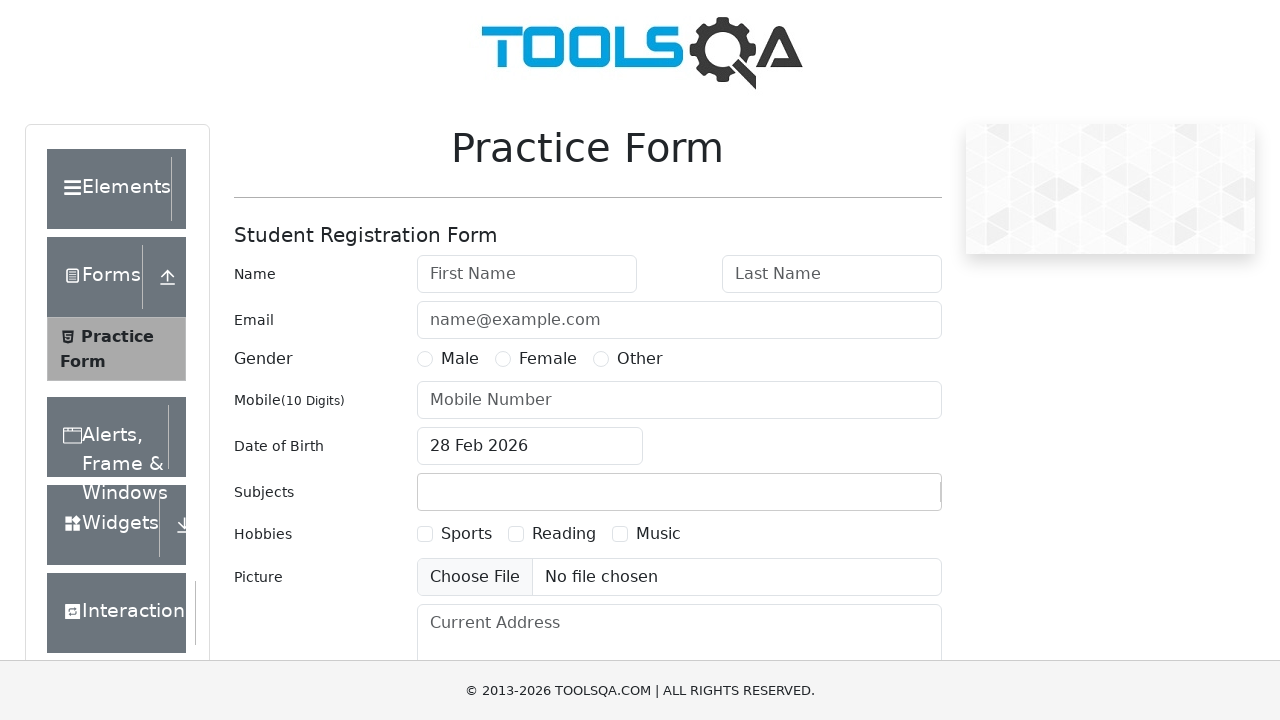

Filled first name field with 'James' on #firstName
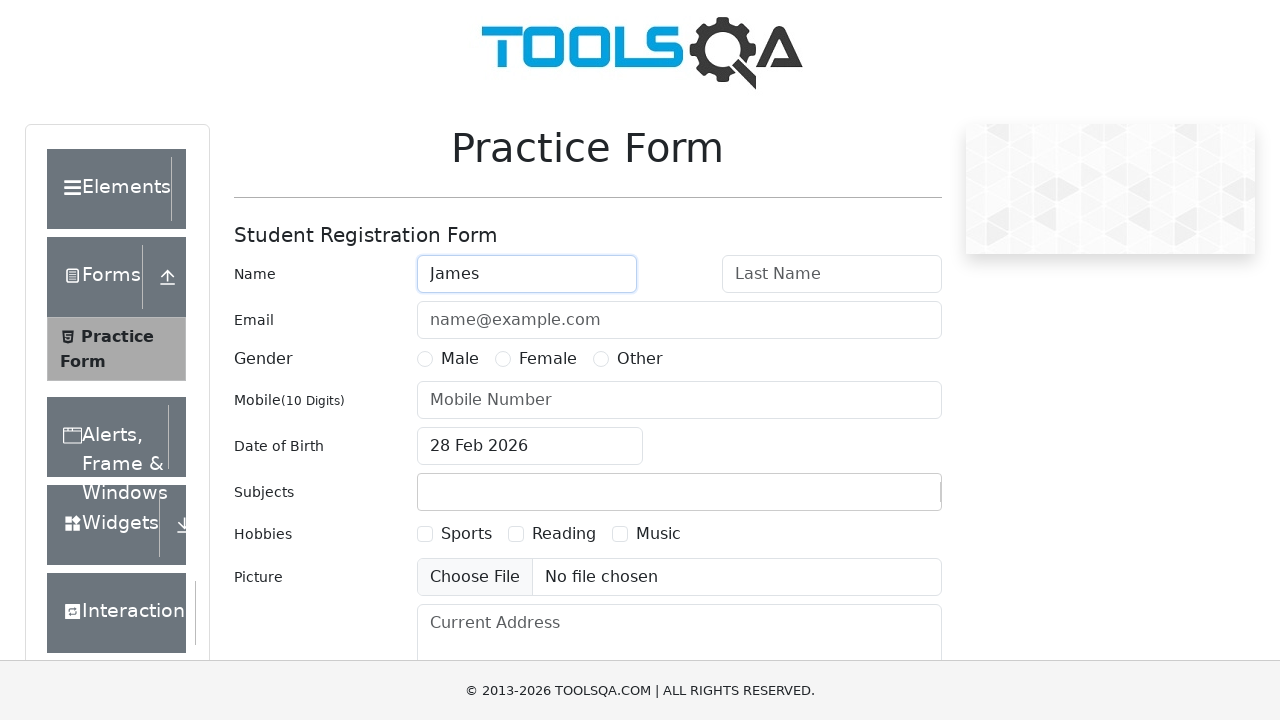

Filled last name field with 'Wilson' on #lastName
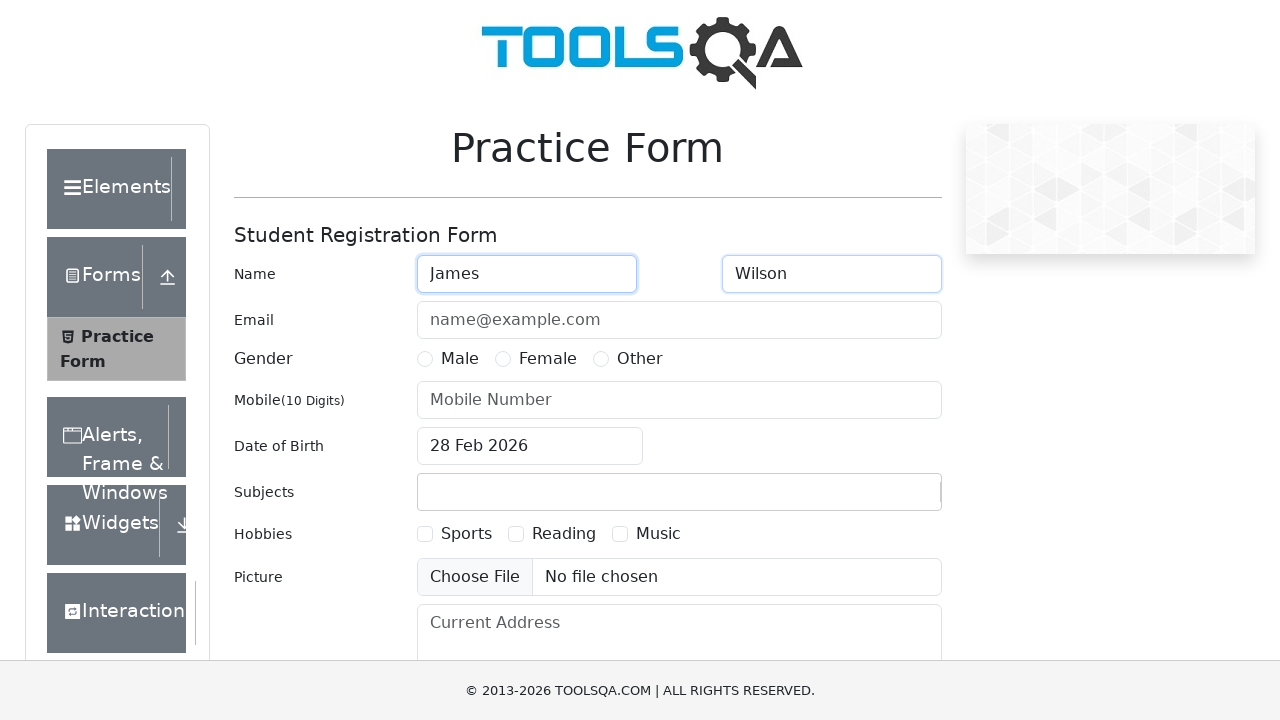

Filled email field with 'nomail@nomail.org' on #userEmail
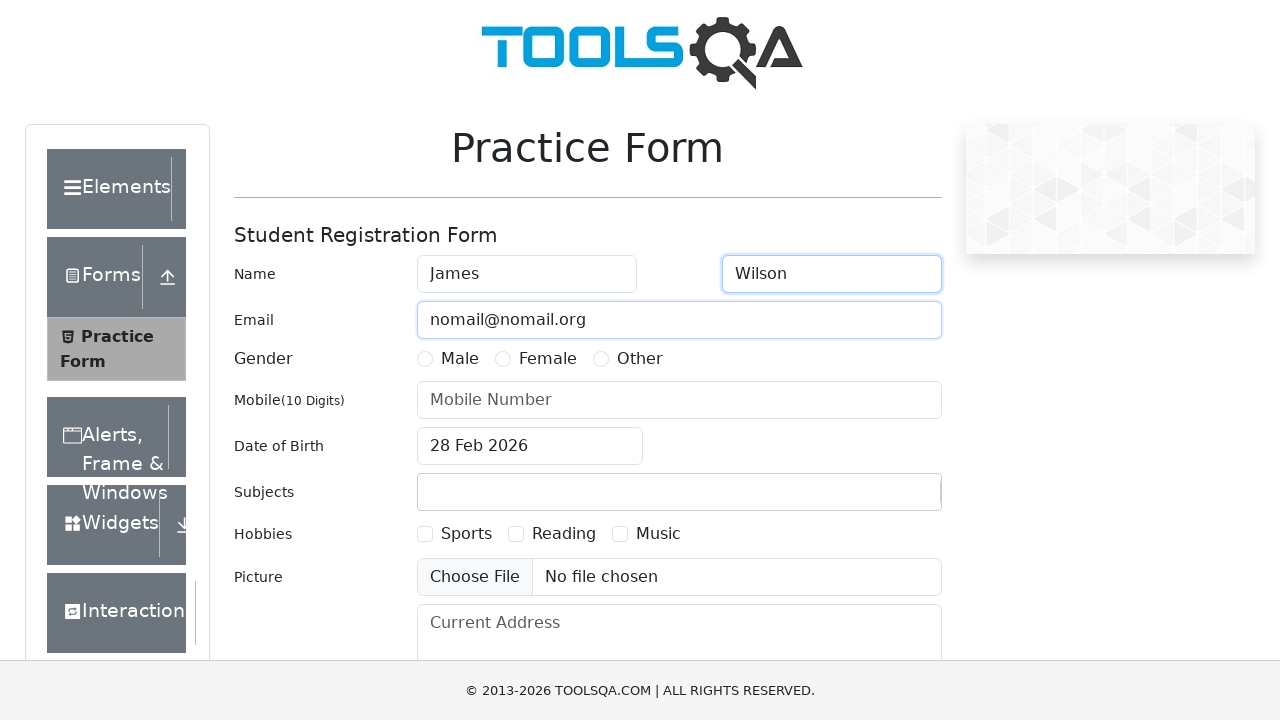

Selected gender (Female) at (640, 359) on label[for='gender-radio-3']
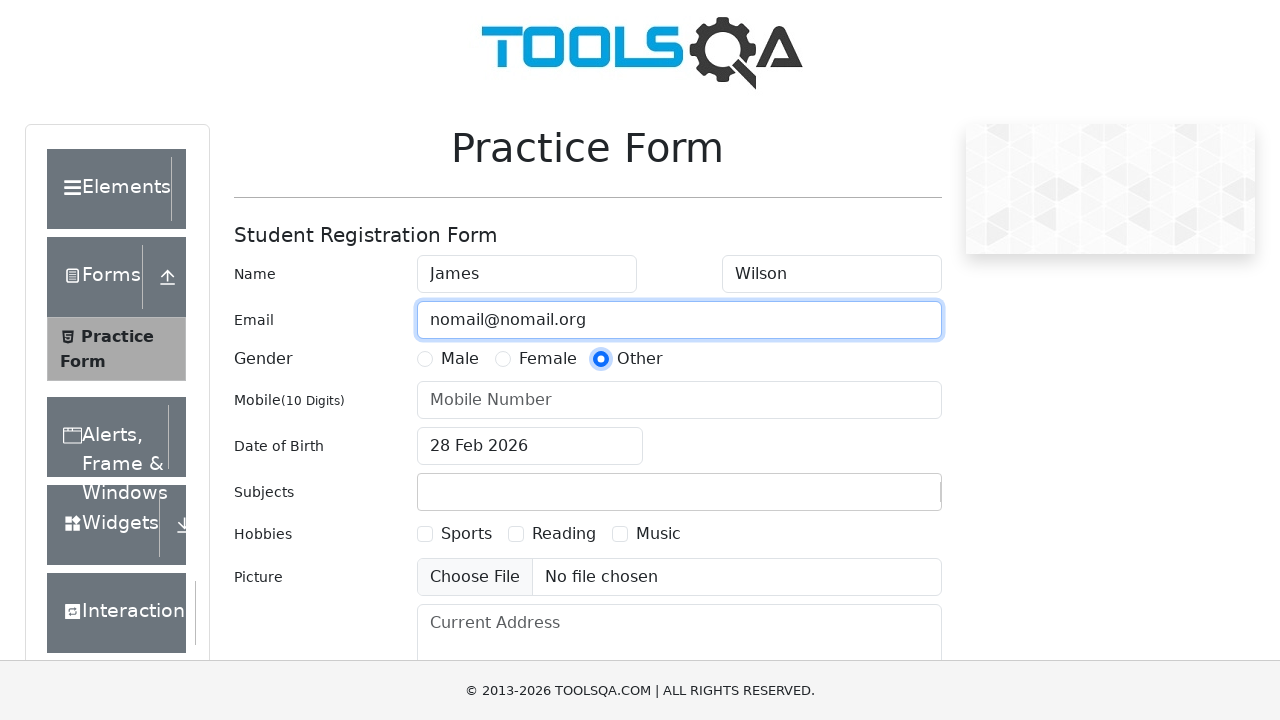

Filled phone number field with '1234567890' on #userNumber
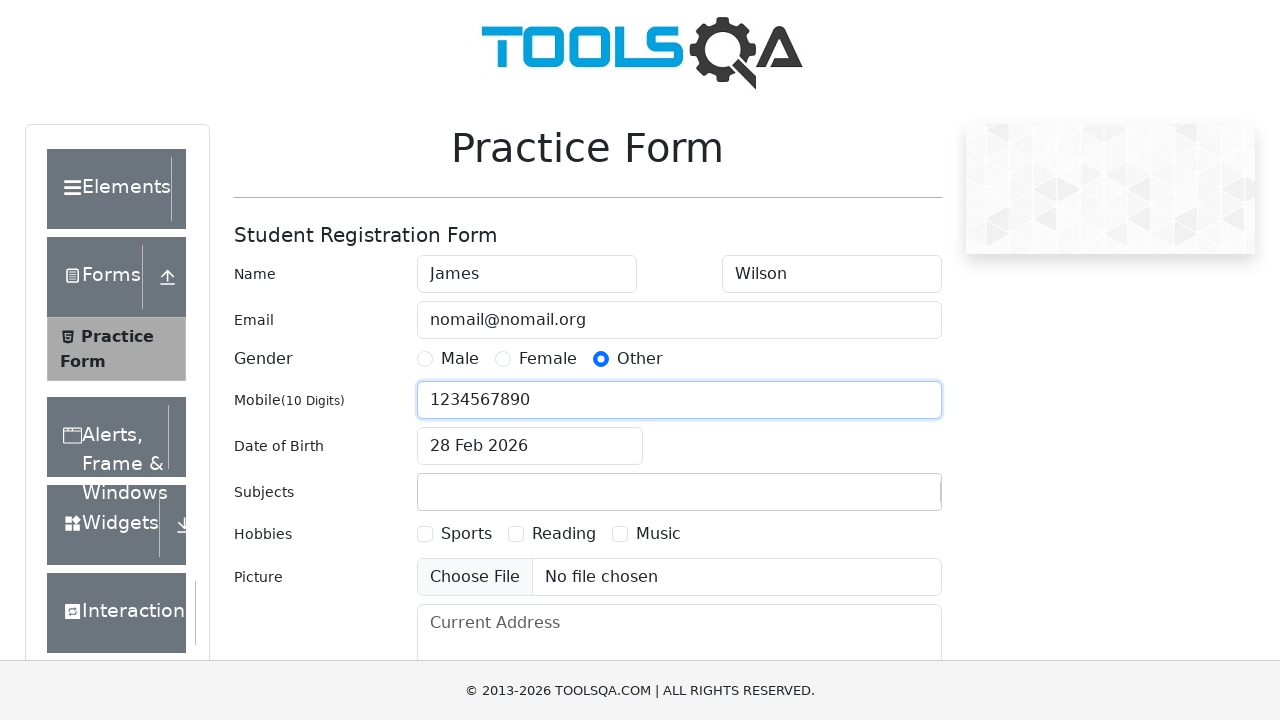

Clicked date of birth input field at (530, 446) on #dateOfBirthInput
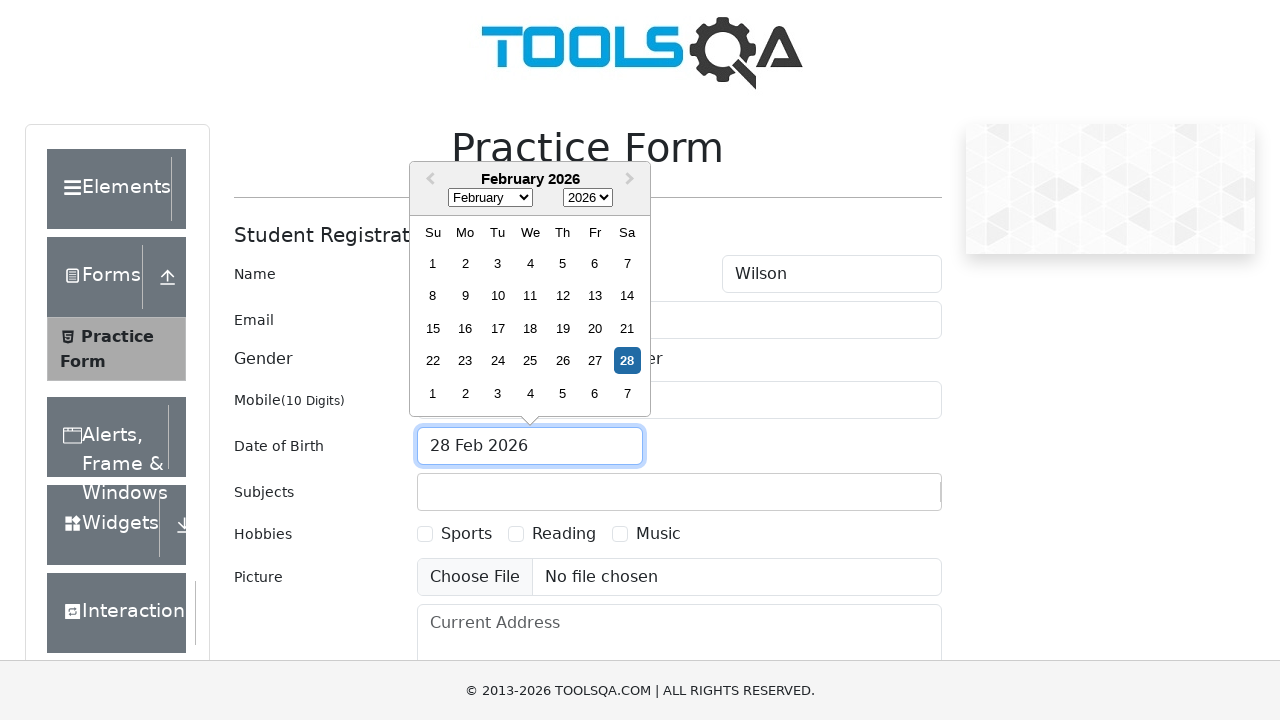

Selected July as birth month on .react-datepicker__month-select
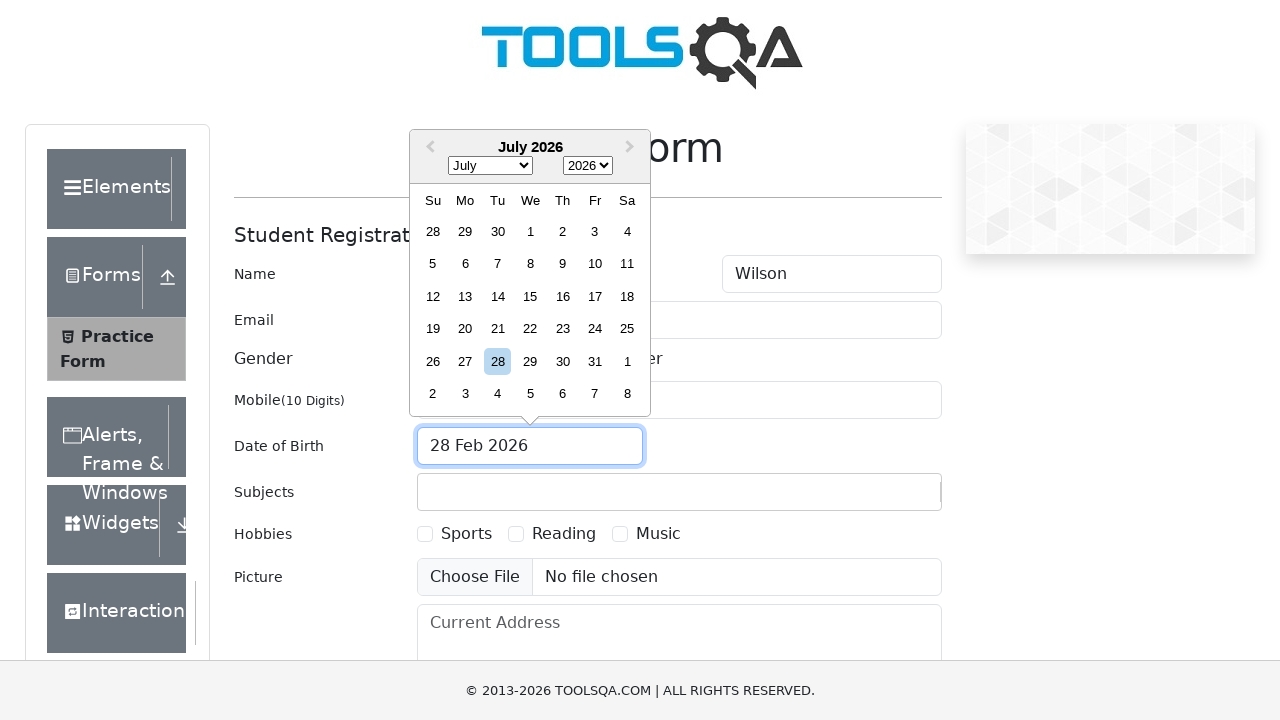

Selected 1999 as birth year on .react-datepicker__year-select
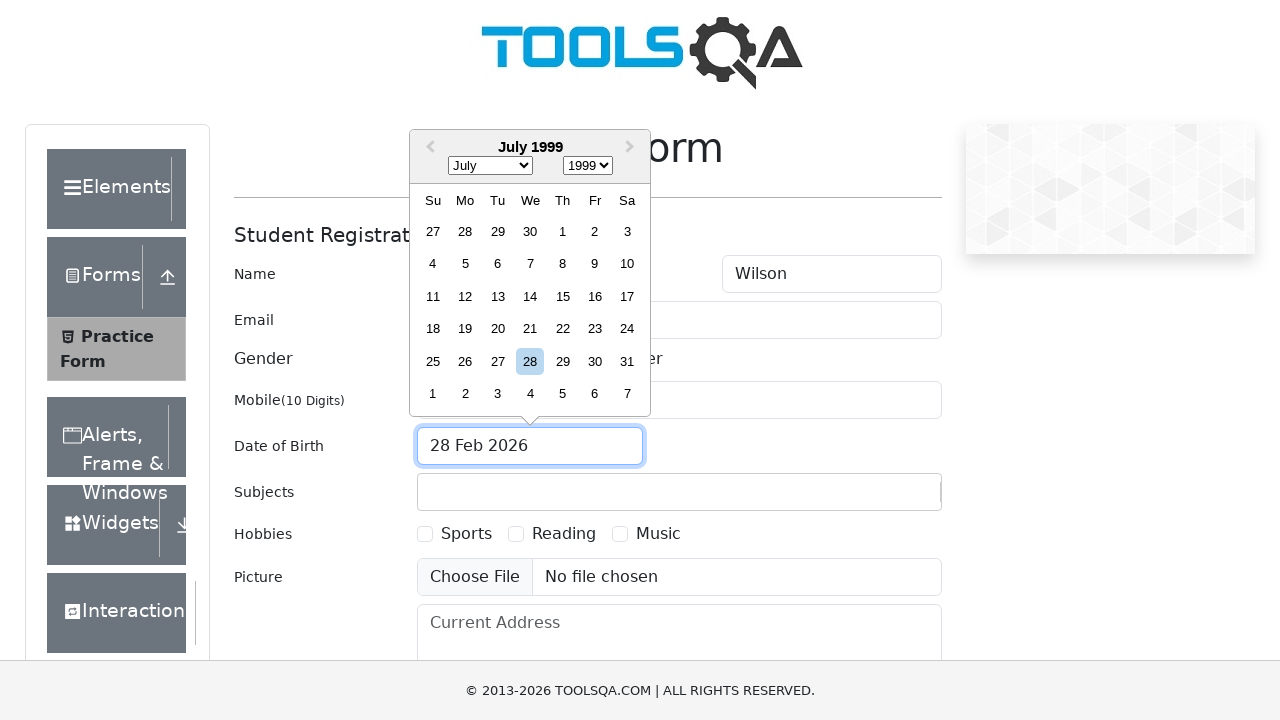

Selected 14th as birth day at (530, 296) on .react-datepicker__day--014
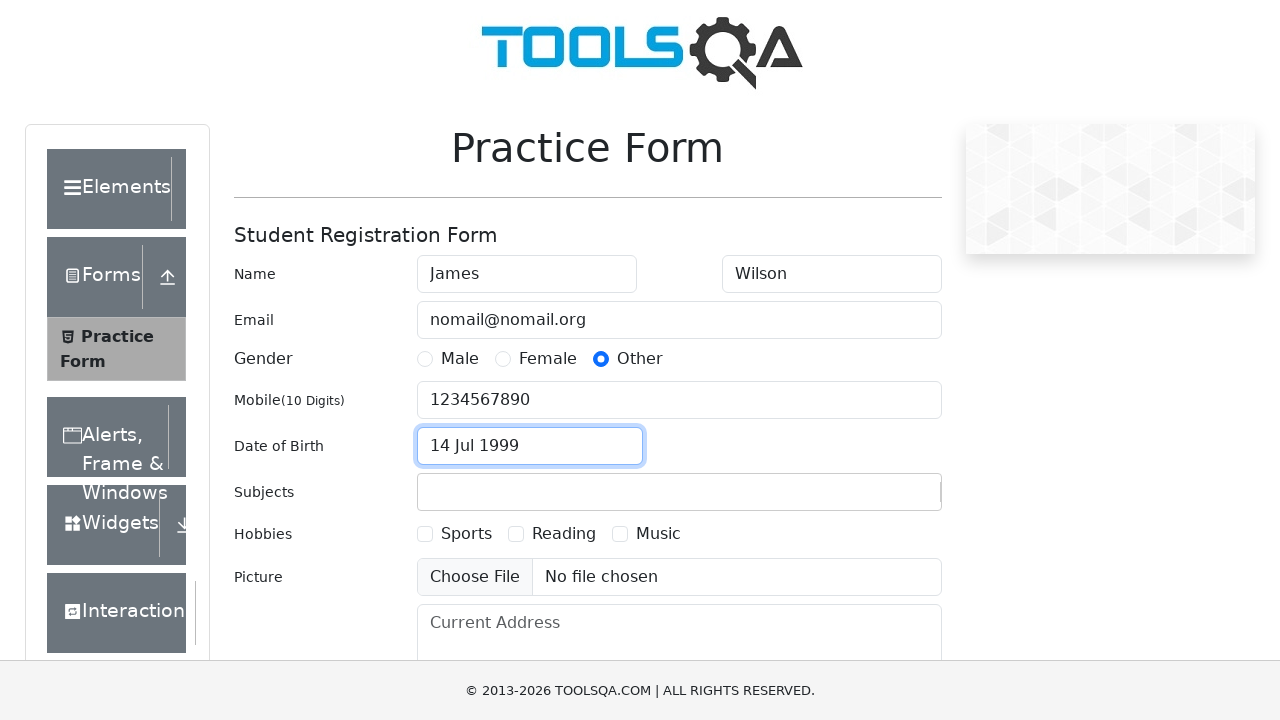

Typed 'Biology' in subjects input field on #subjectsInput
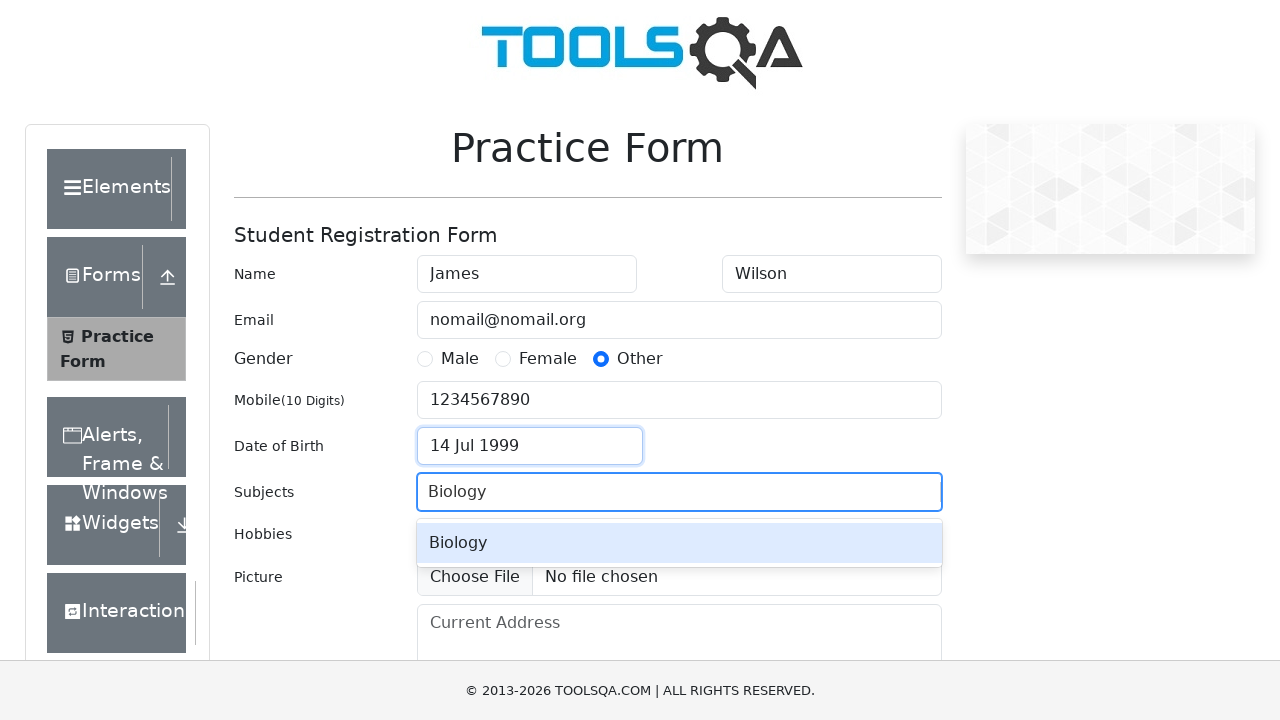

Pressed Enter to add Biology as subject on #subjectsInput
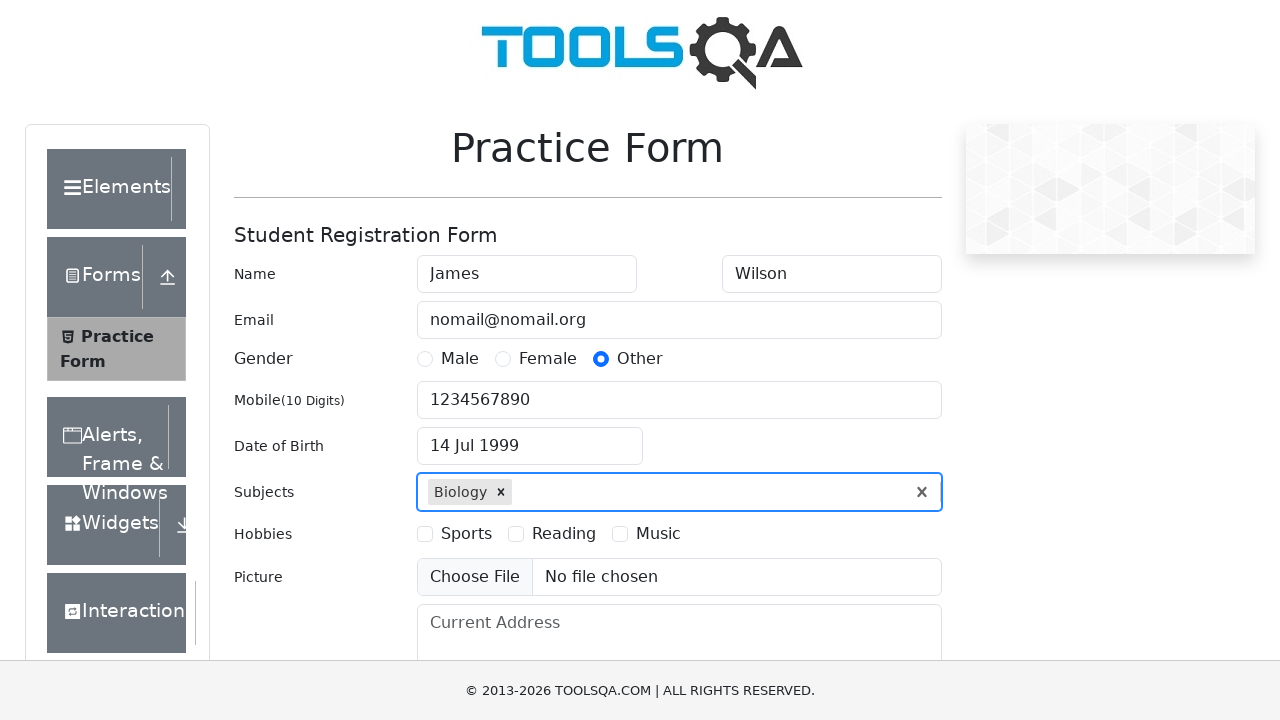

Selected Reading hobby at (564, 534) on label[for='hobbies-checkbox-2']
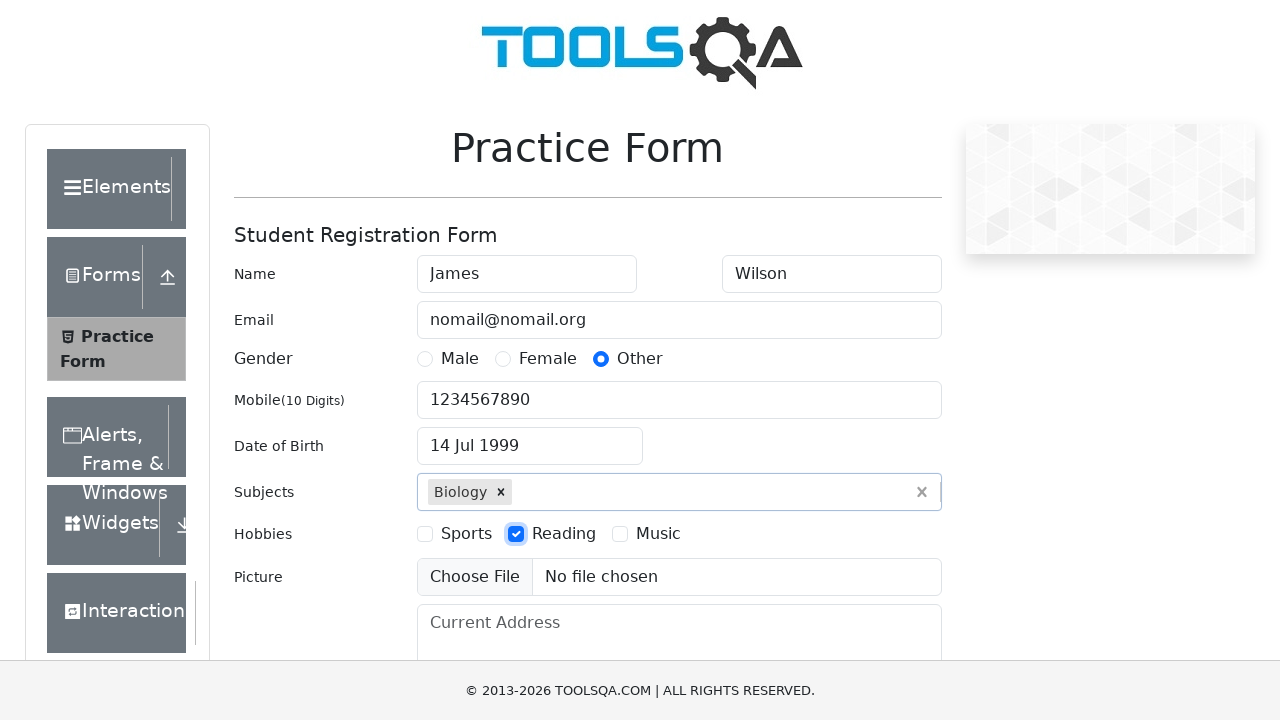

Typed 'NCR' in state selection field on #react-select-3-input
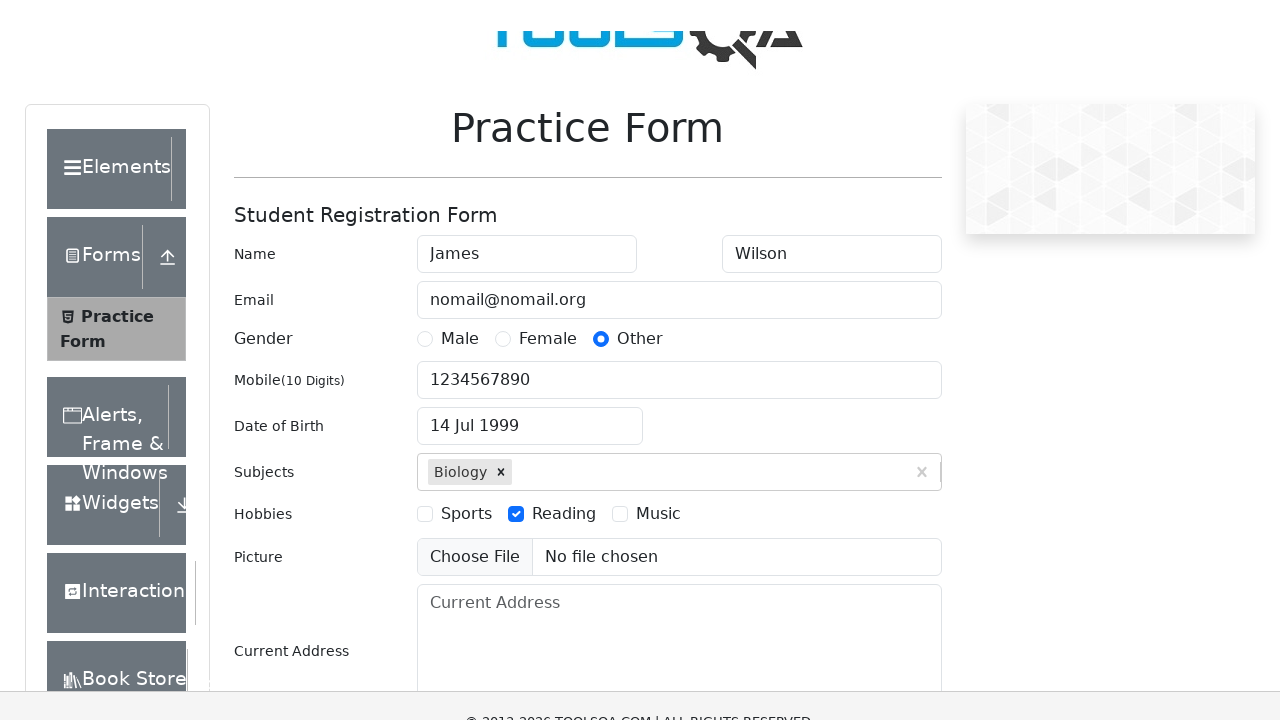

Pressed Enter to select NCR as state on #react-select-3-input
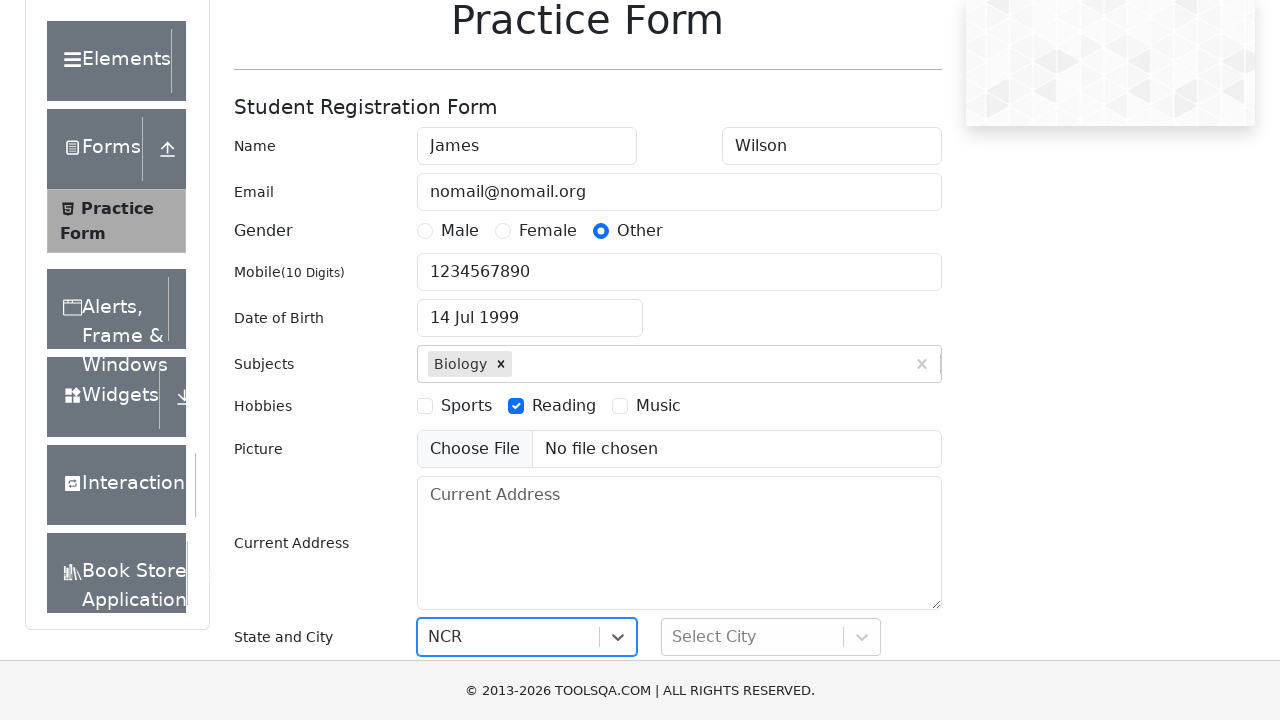

Typed 'Delhi' in city selection field on #react-select-4-input
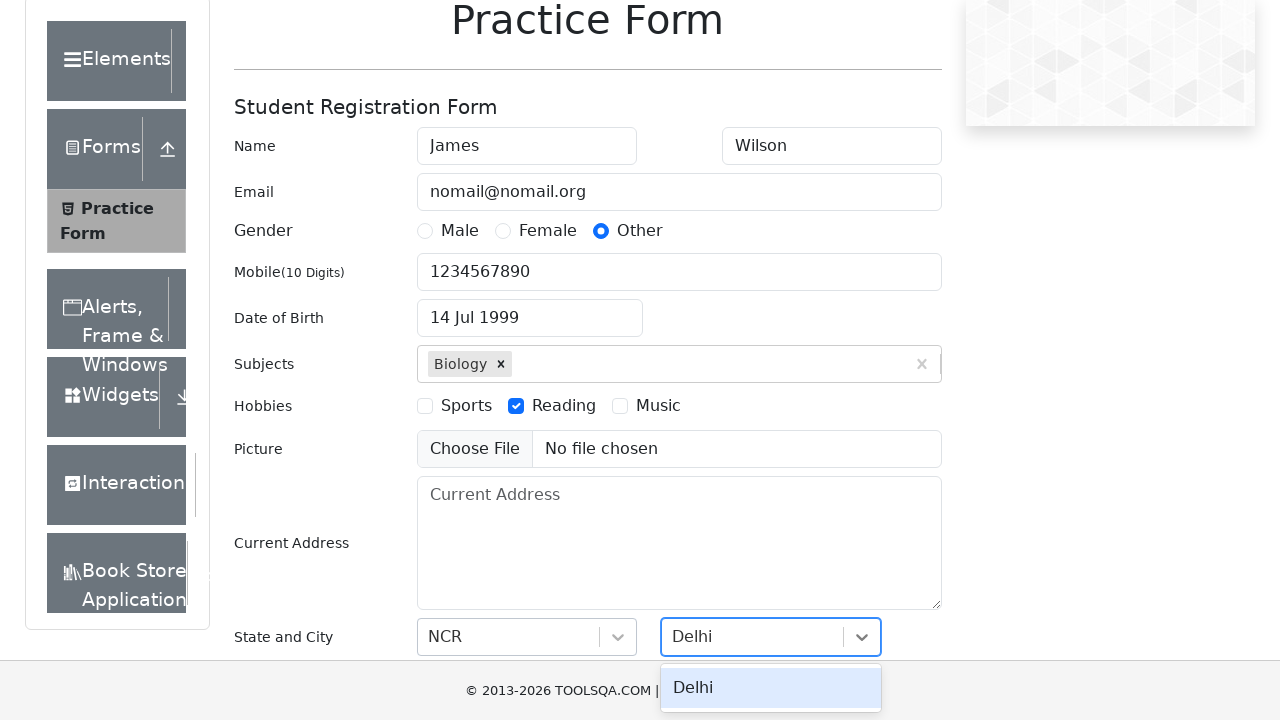

Pressed Enter to select Delhi as city on #react-select-4-input
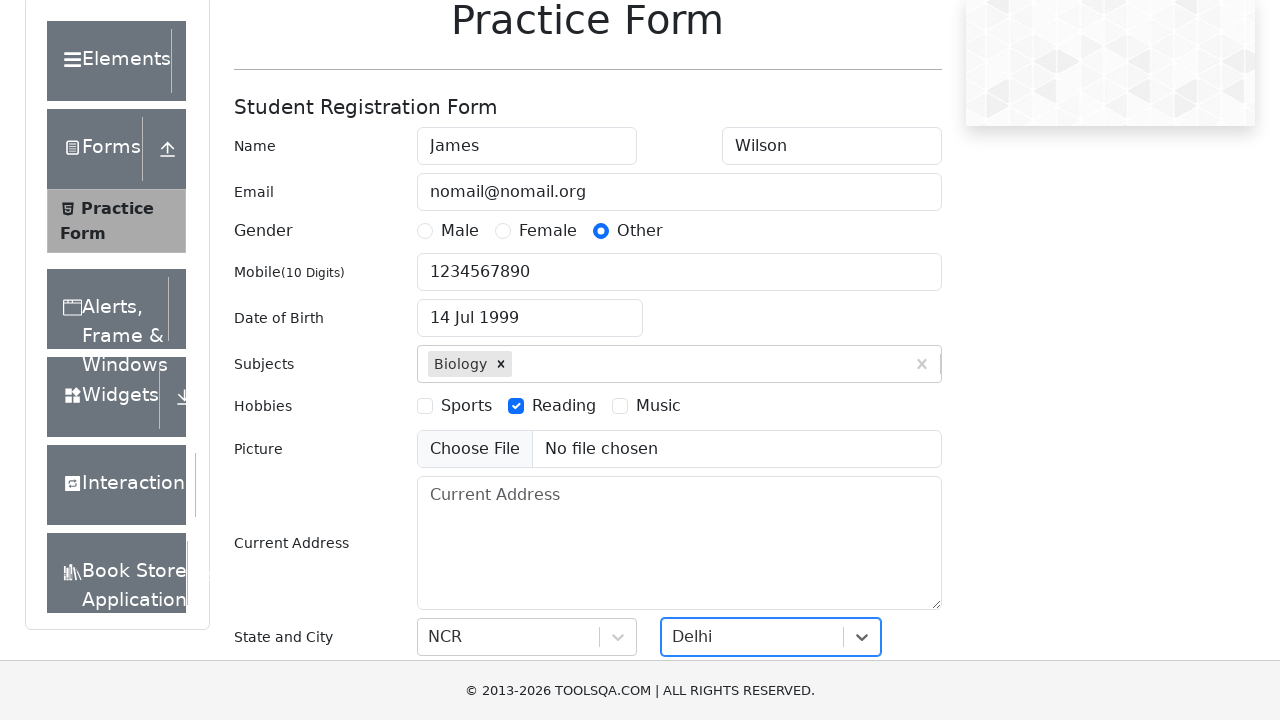

Clicked submit button to submit the form at (885, 499) on #submit
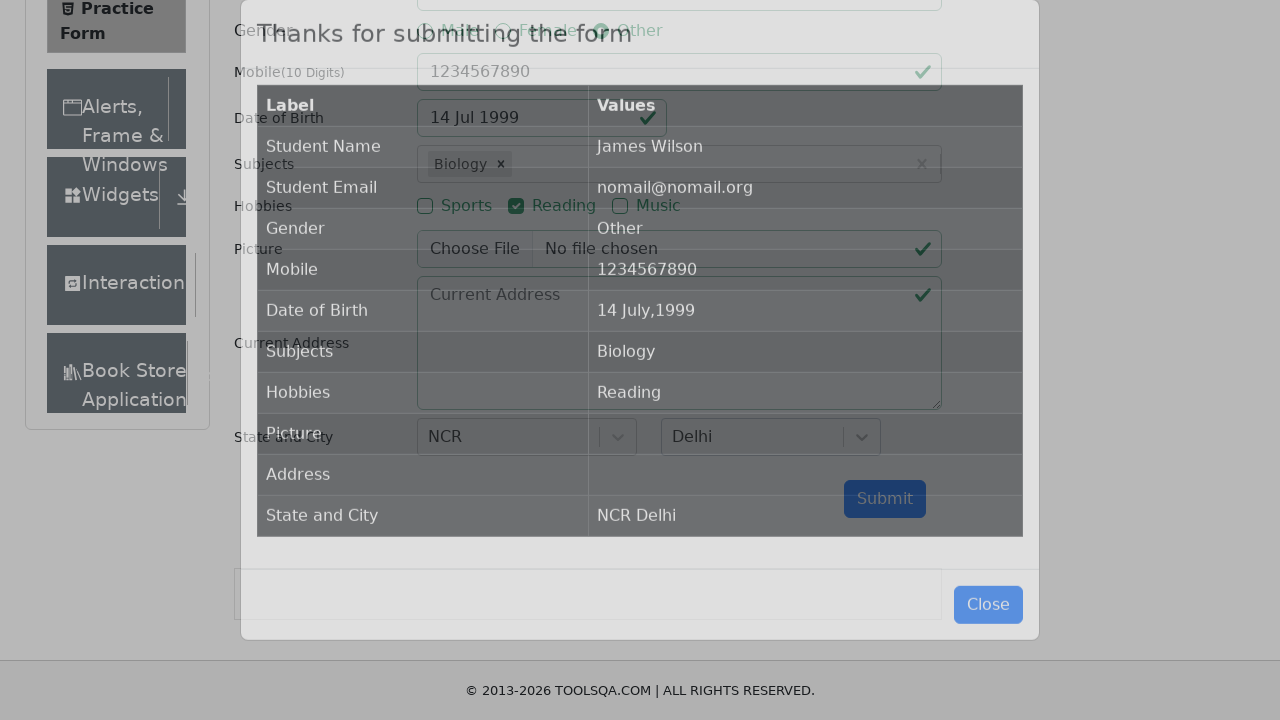

Verified results table appeared with submitted form data
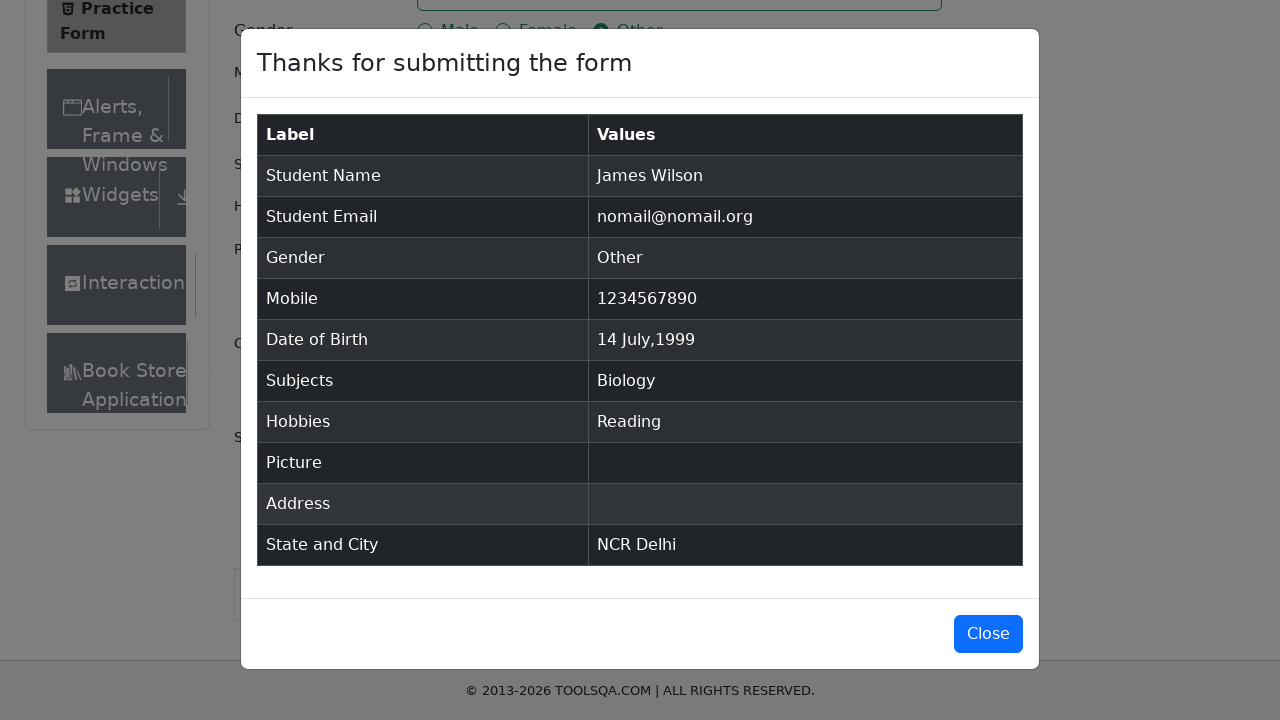

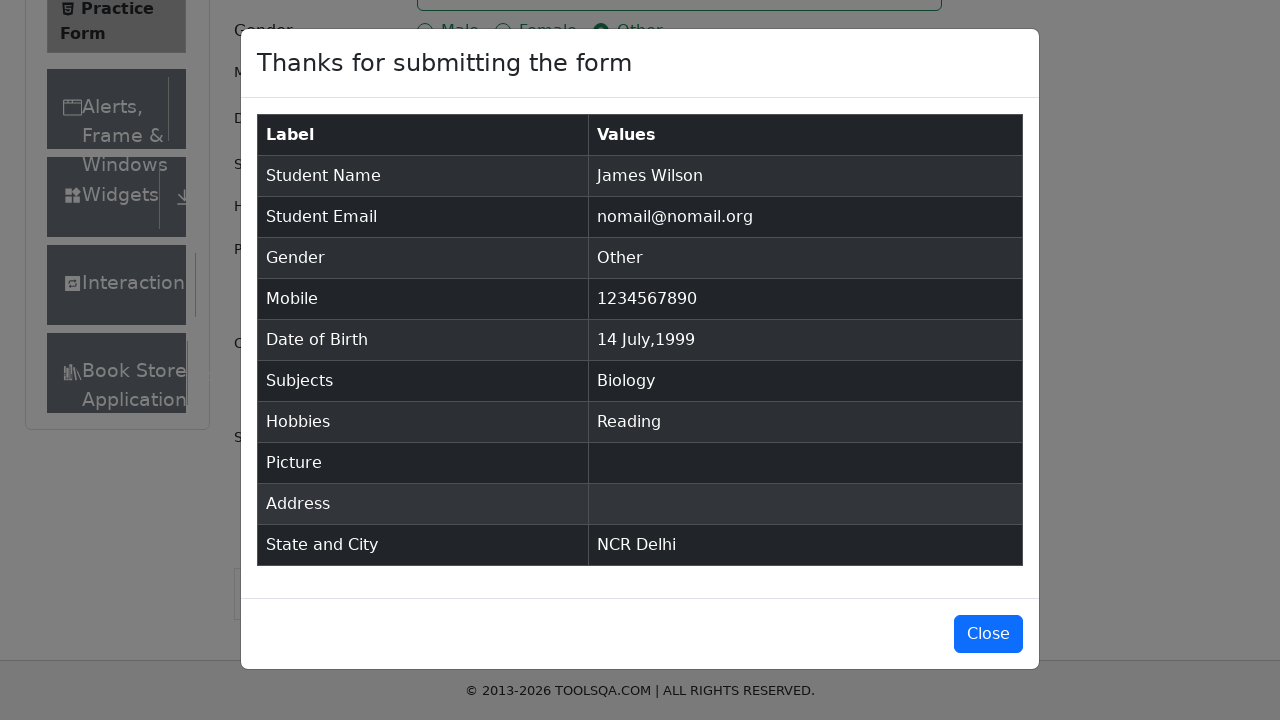